Tests window handling functionality by clicking a button in an iframe that opens a new window, then switches between the windows

Starting URL: https://www.w3schools.com/jsref/tryit.asp?filename=tryjsref_win_open

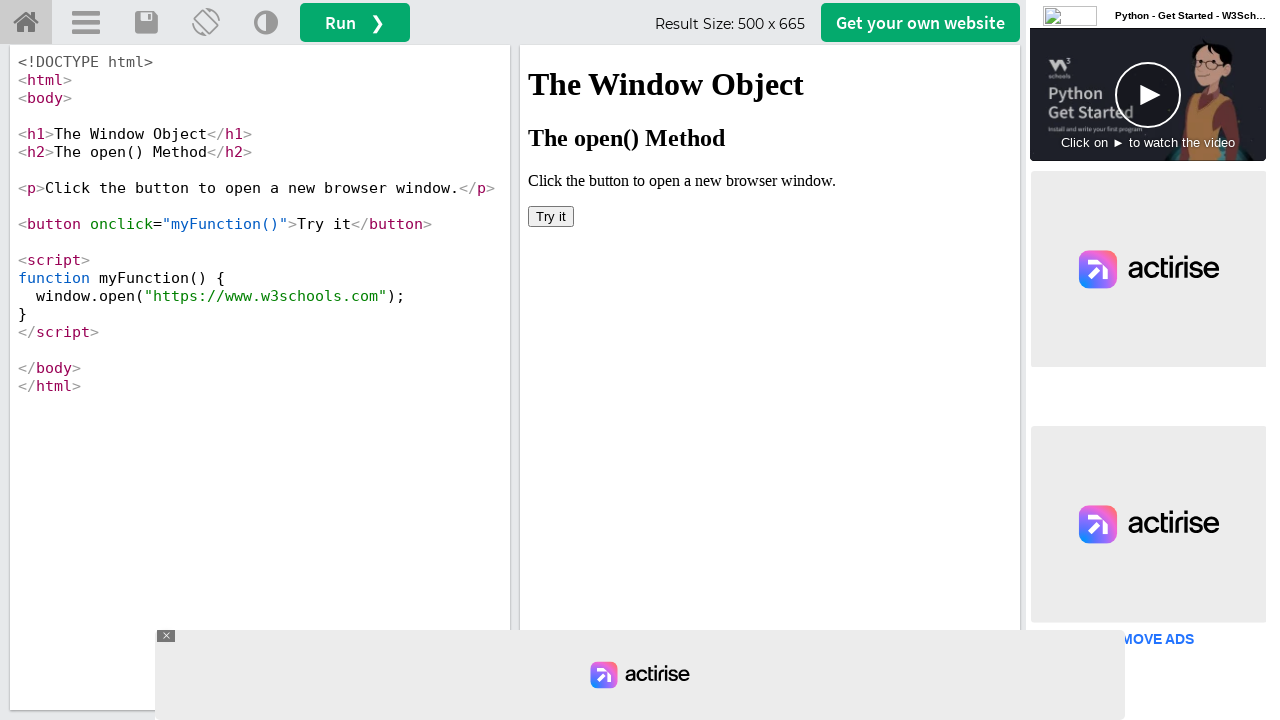

Switched to iframe containing the button
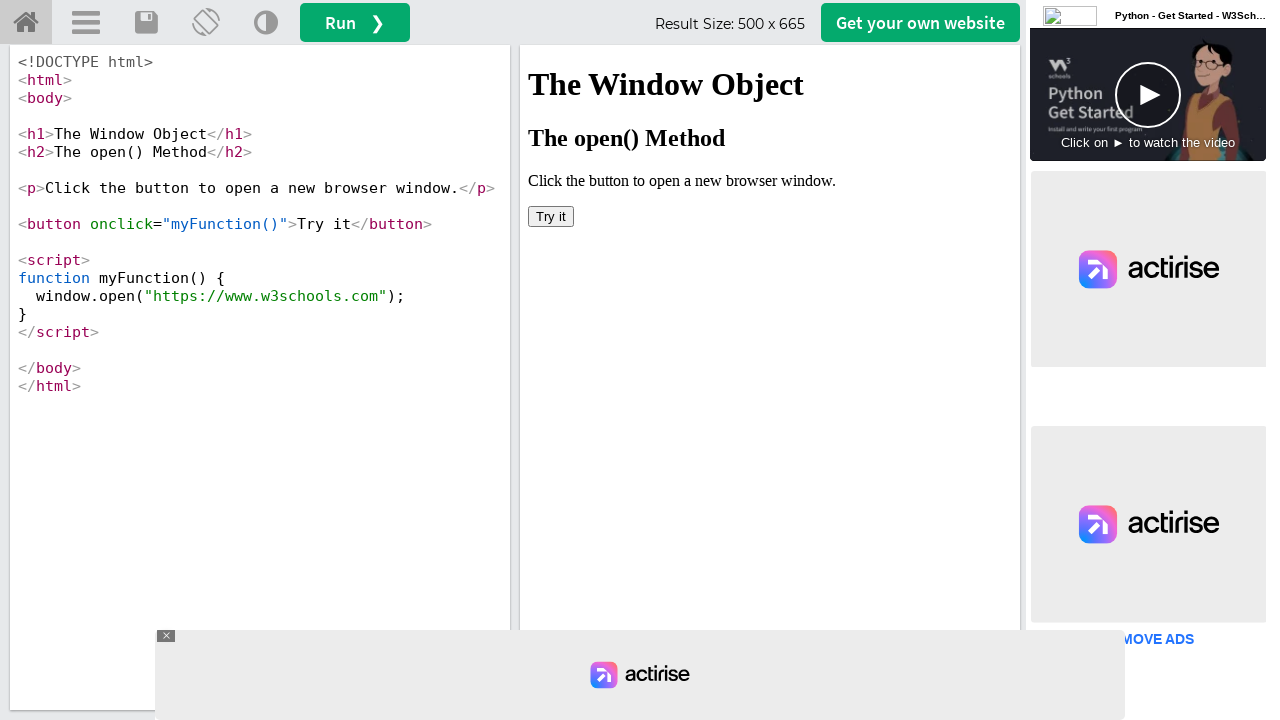

Clicked 'Try it' button in iframe to open new window at (551, 216) on button:has-text('Try it')
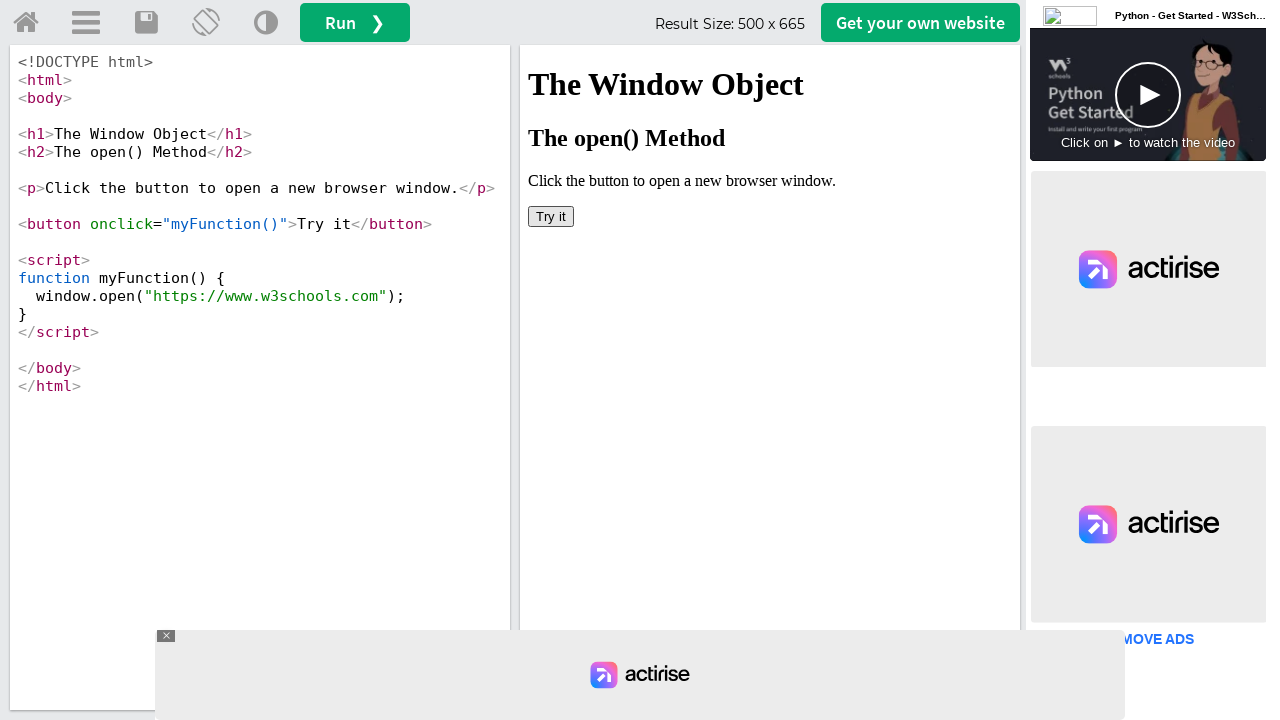

New window opened and captured
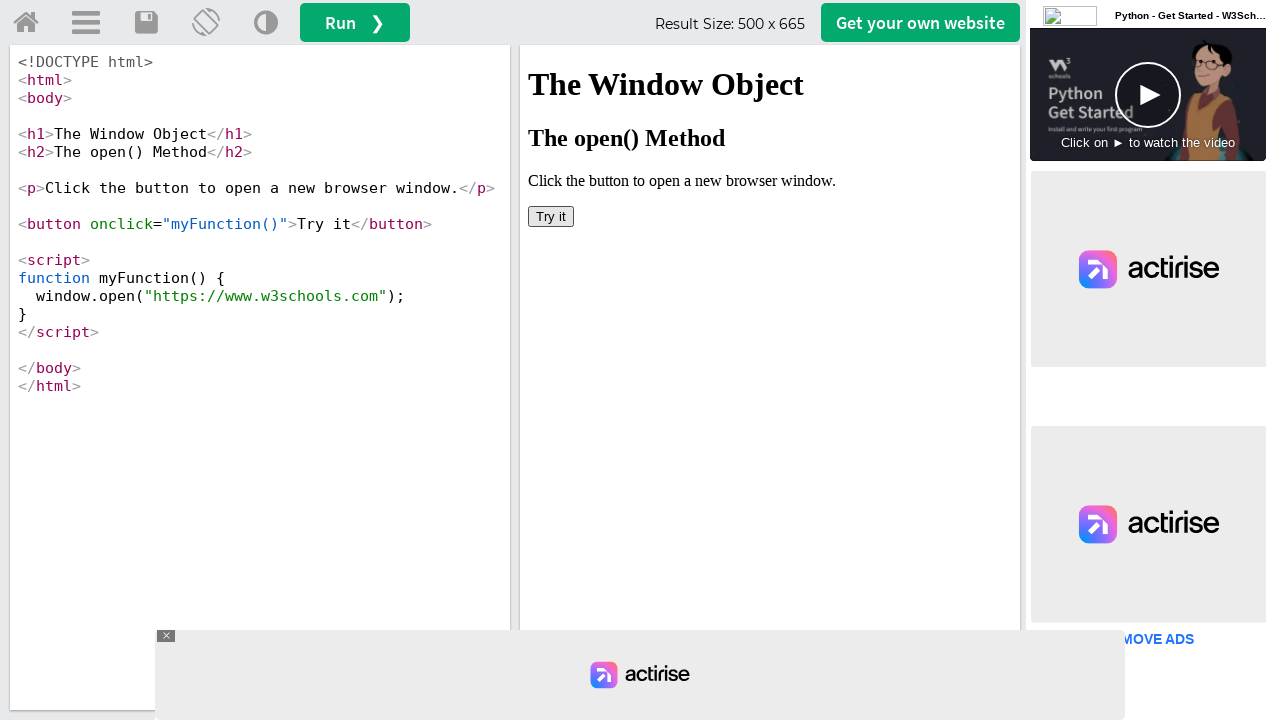

New window finished loading
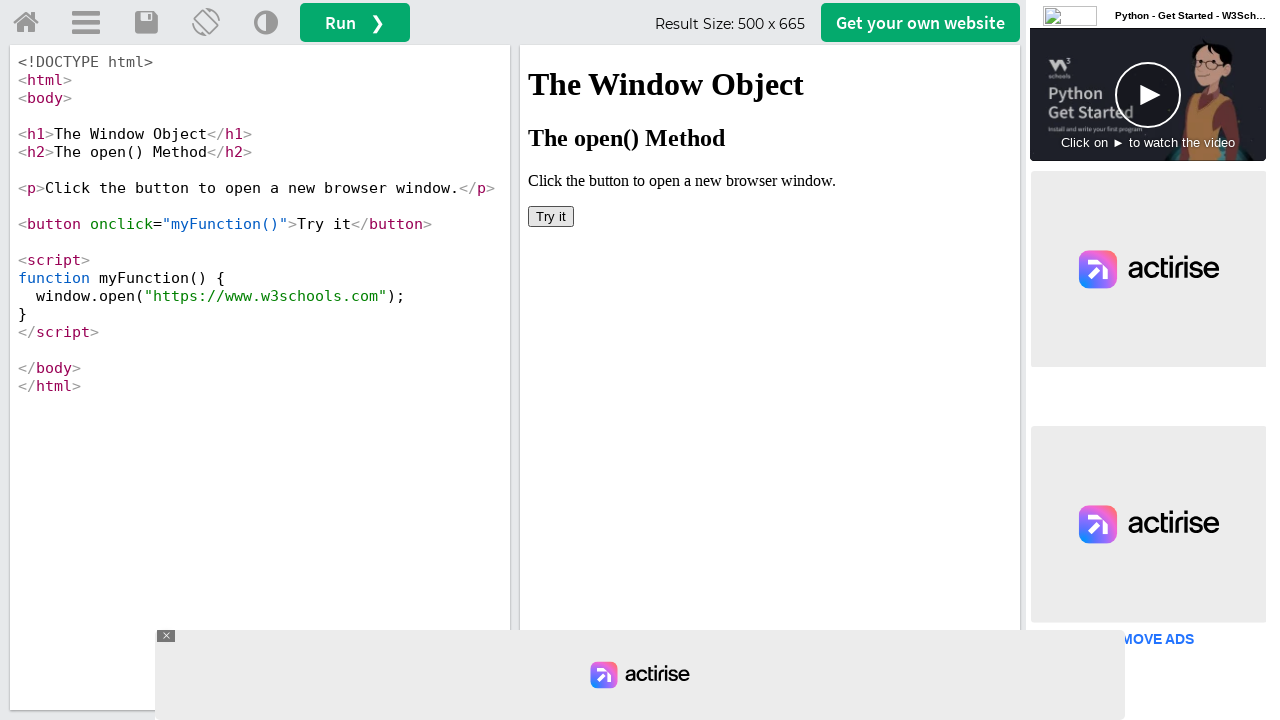

Retrieved new window URL: https://www.w3schools.com/
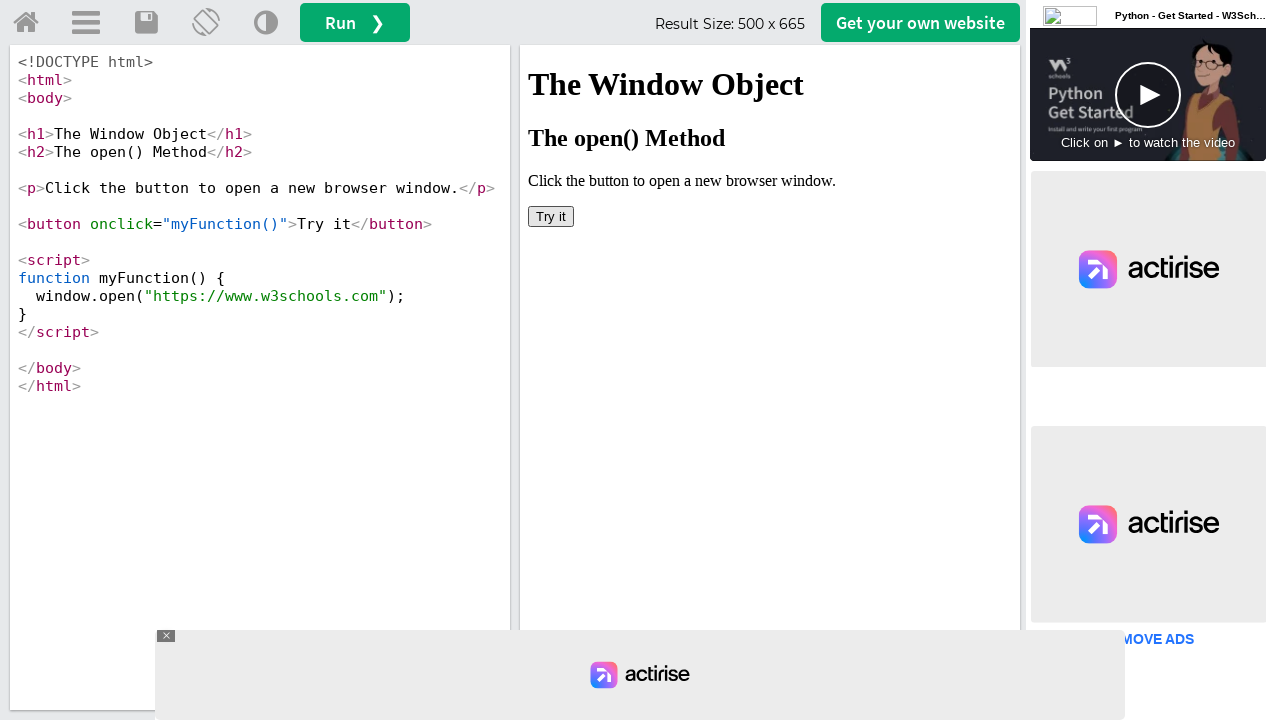

Retrieved new window title: <bound method Page.title of <Page url='https://www.w3schools.com/'>>
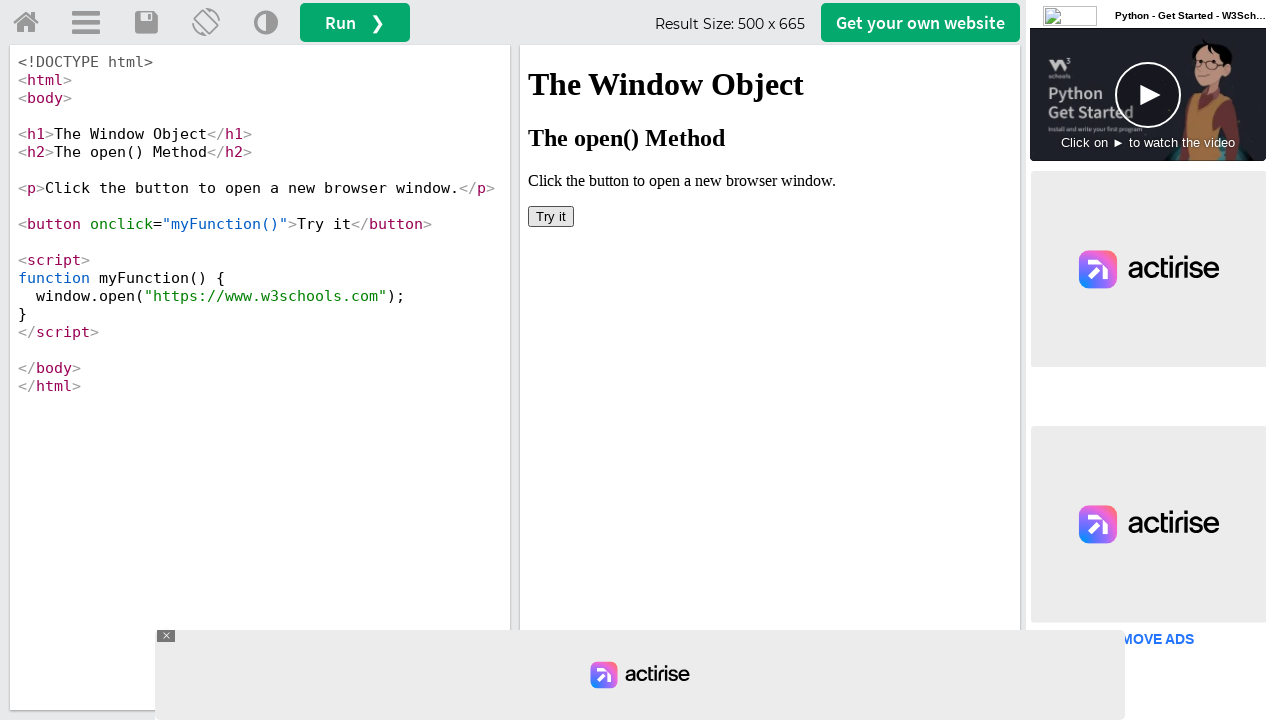

Closed the new window
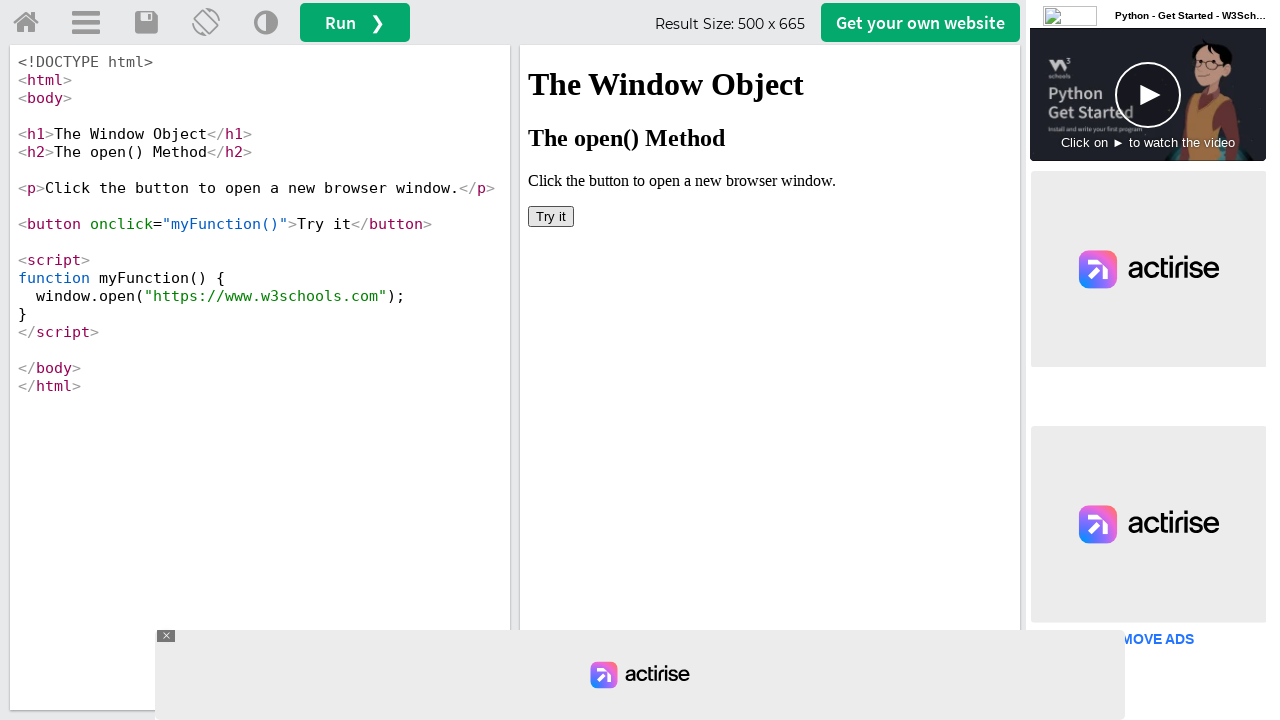

Retrieved original window title: <bound method Page.title of <Page url='https://www.w3schools.com/jsref/tryit.asp?filename=tryjsref_win_open'>>
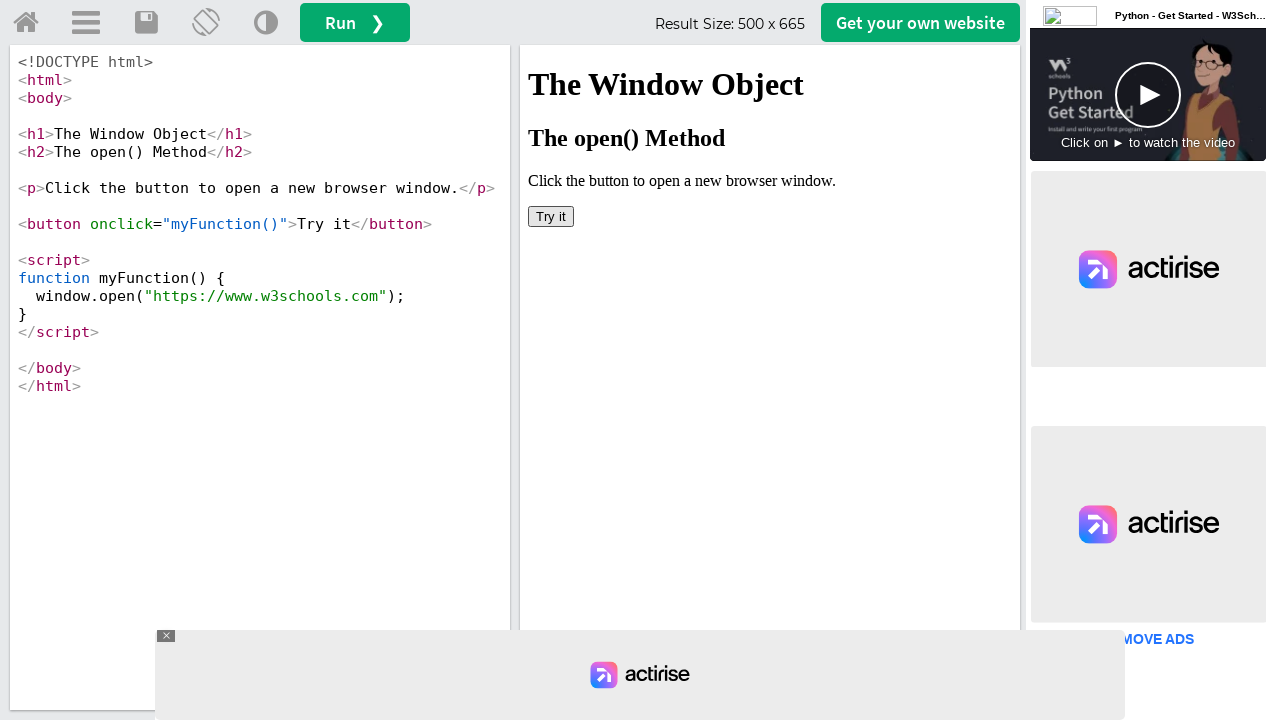

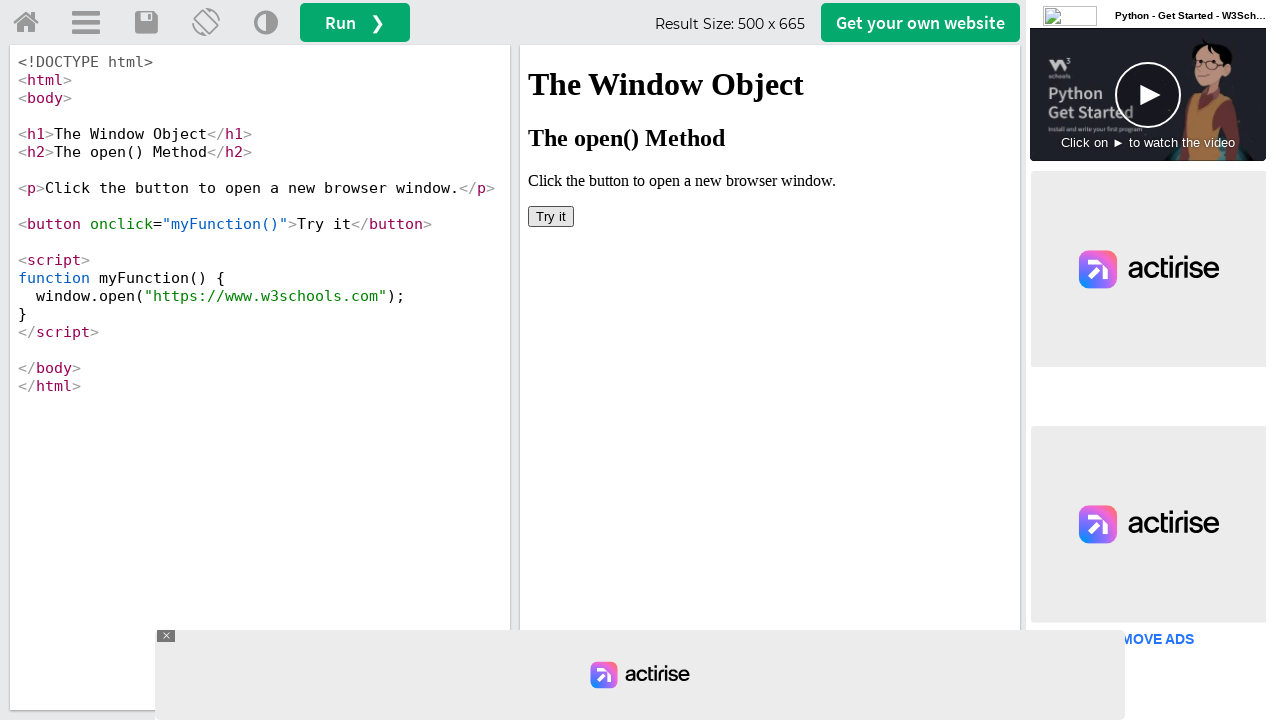